Tests multiple window handling by clicking a link that opens a new window, then switching between windows and closing them

Starting URL: https://the-internet.herokuapp.com/windows

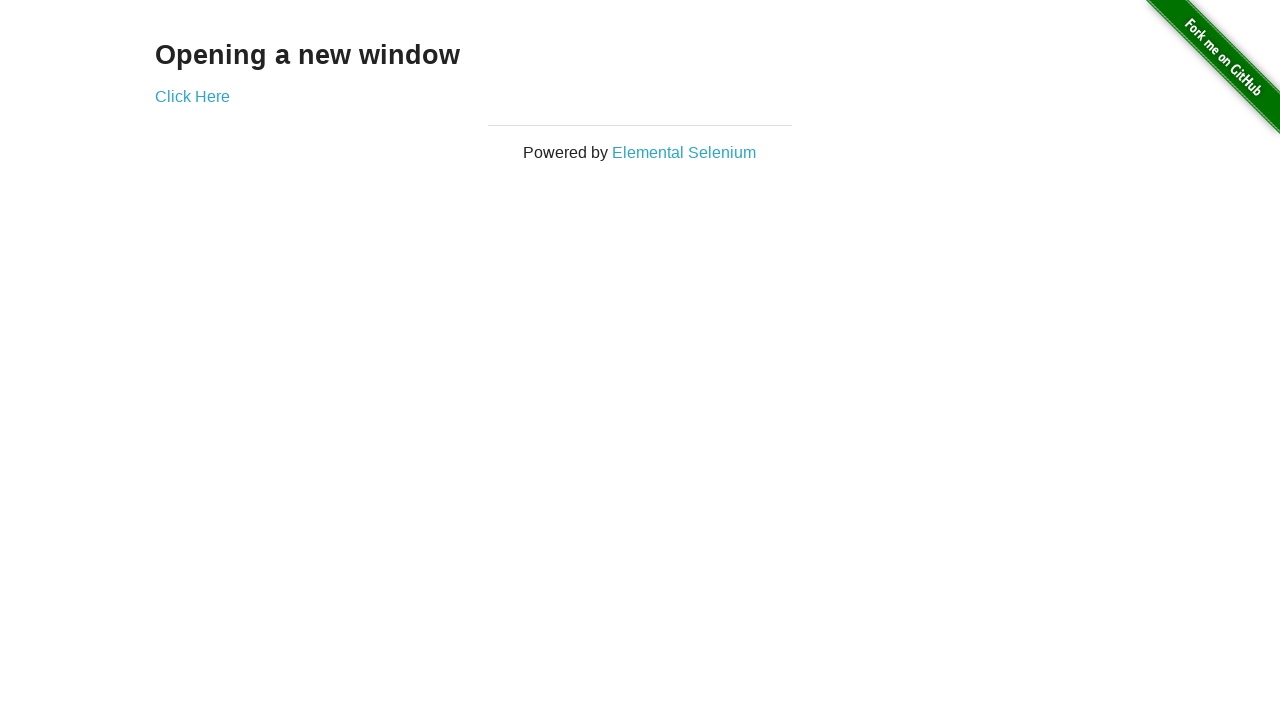

Navigated to the multiple windows test page
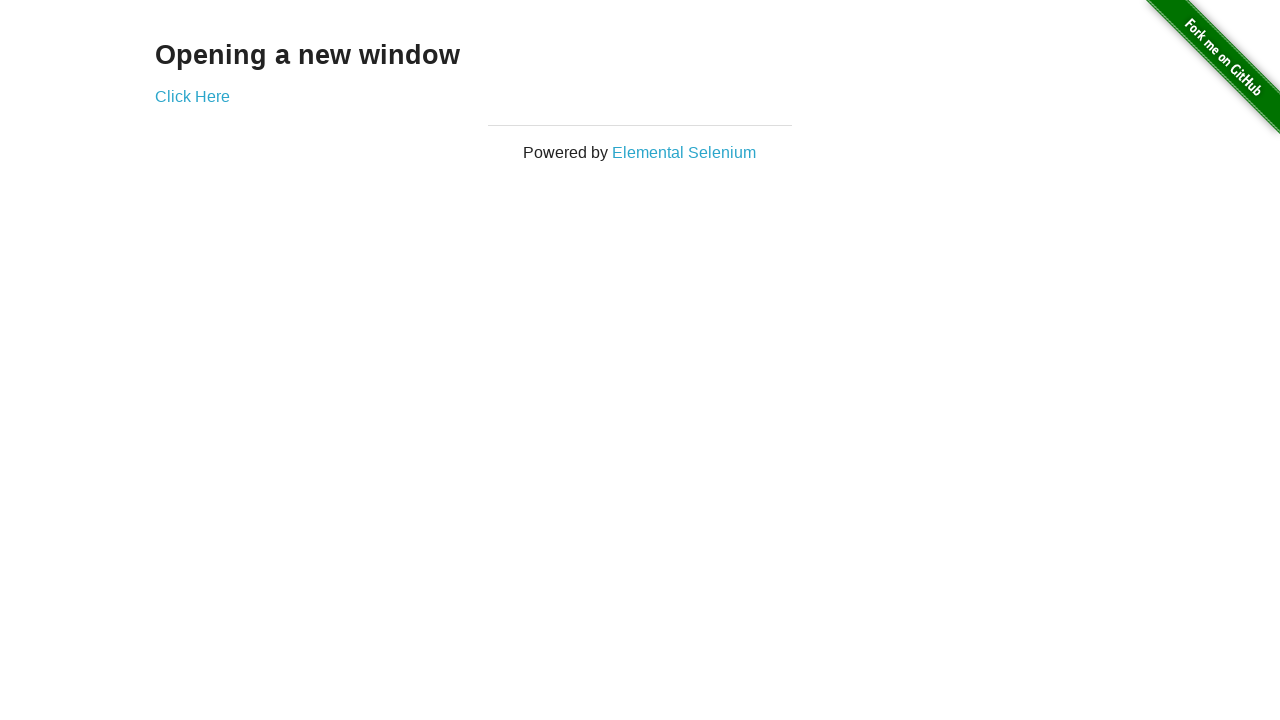

Clicked the link to open a new window at (192, 96) on a:has-text('Click Here')
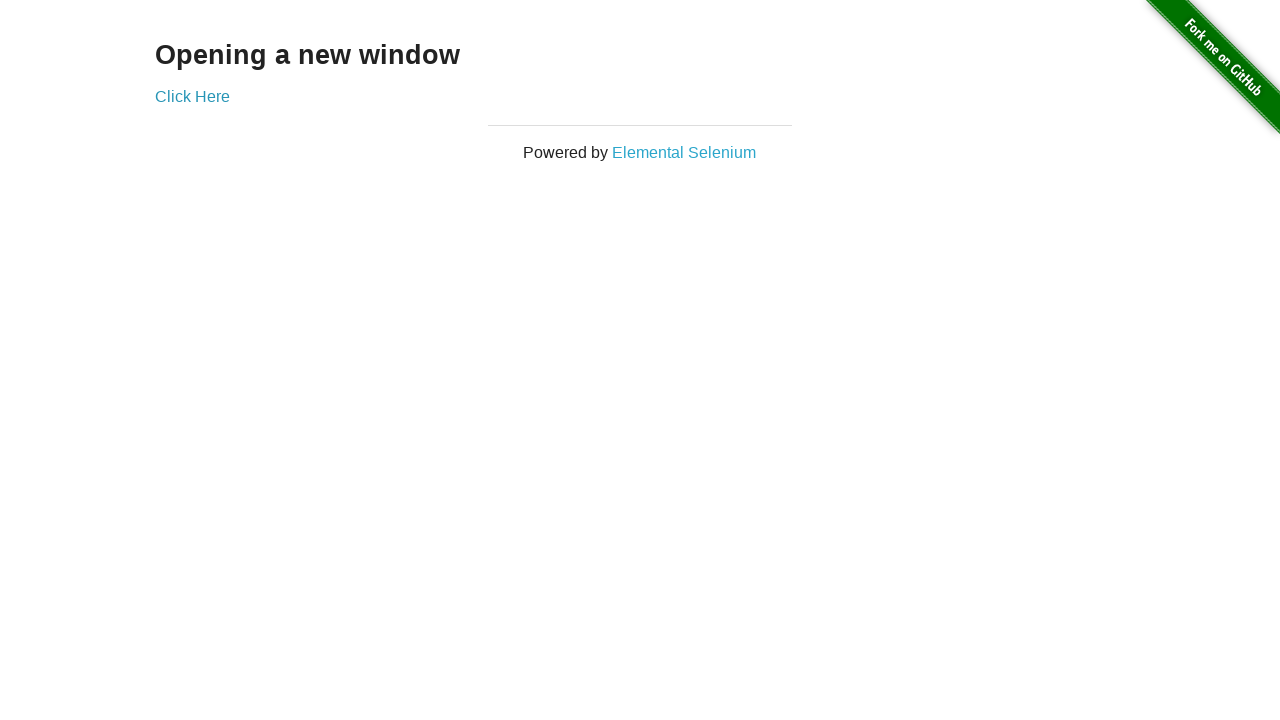

Waited for new window to open
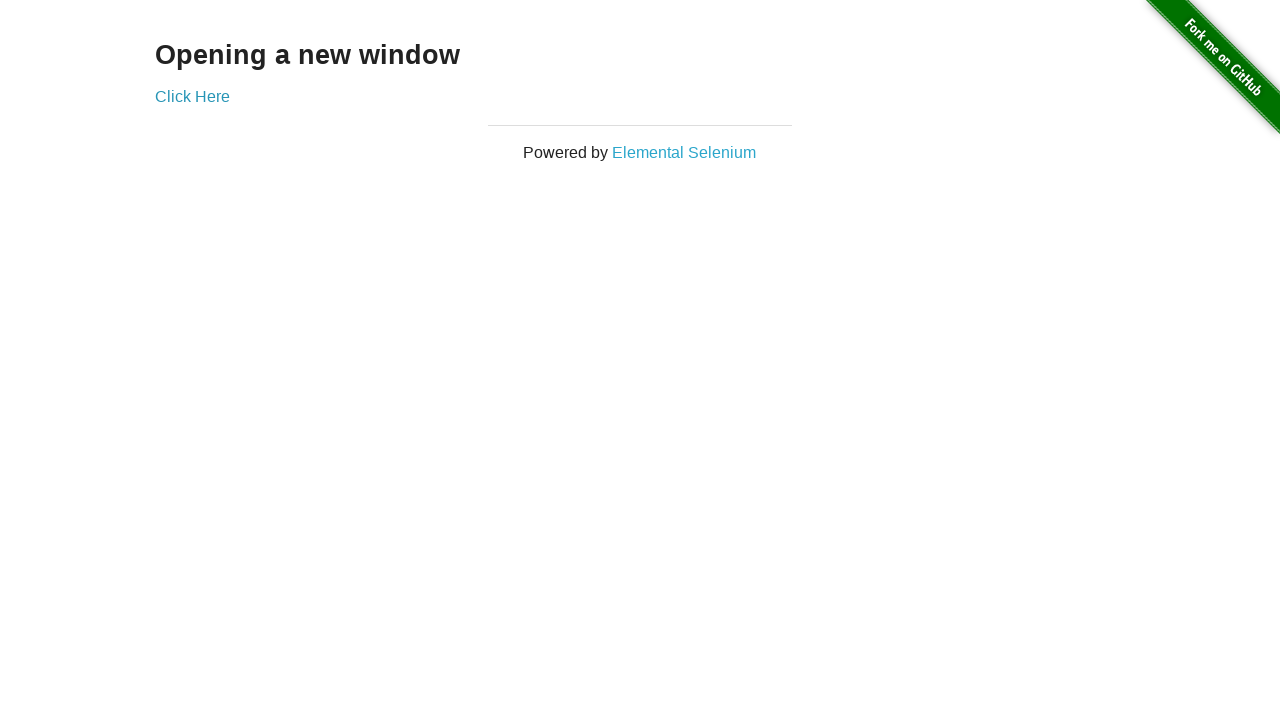

Retrieved all open pages - total count: 2
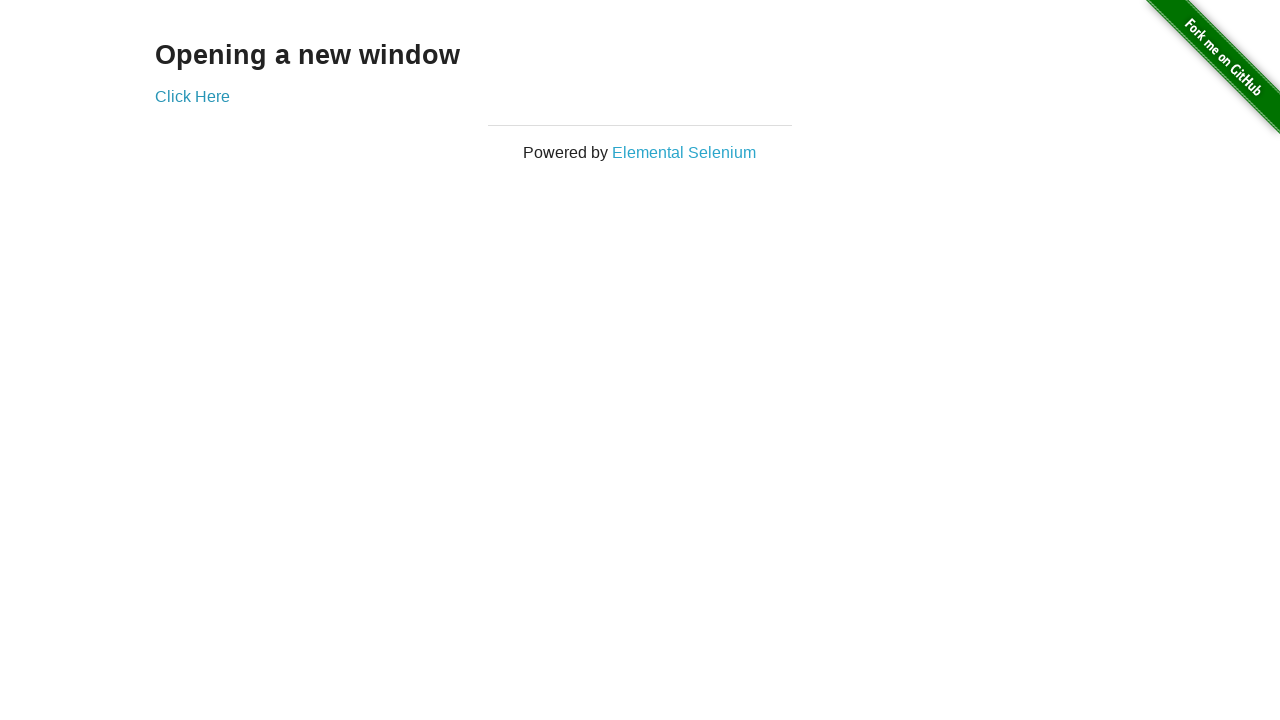

Brought a window to the front
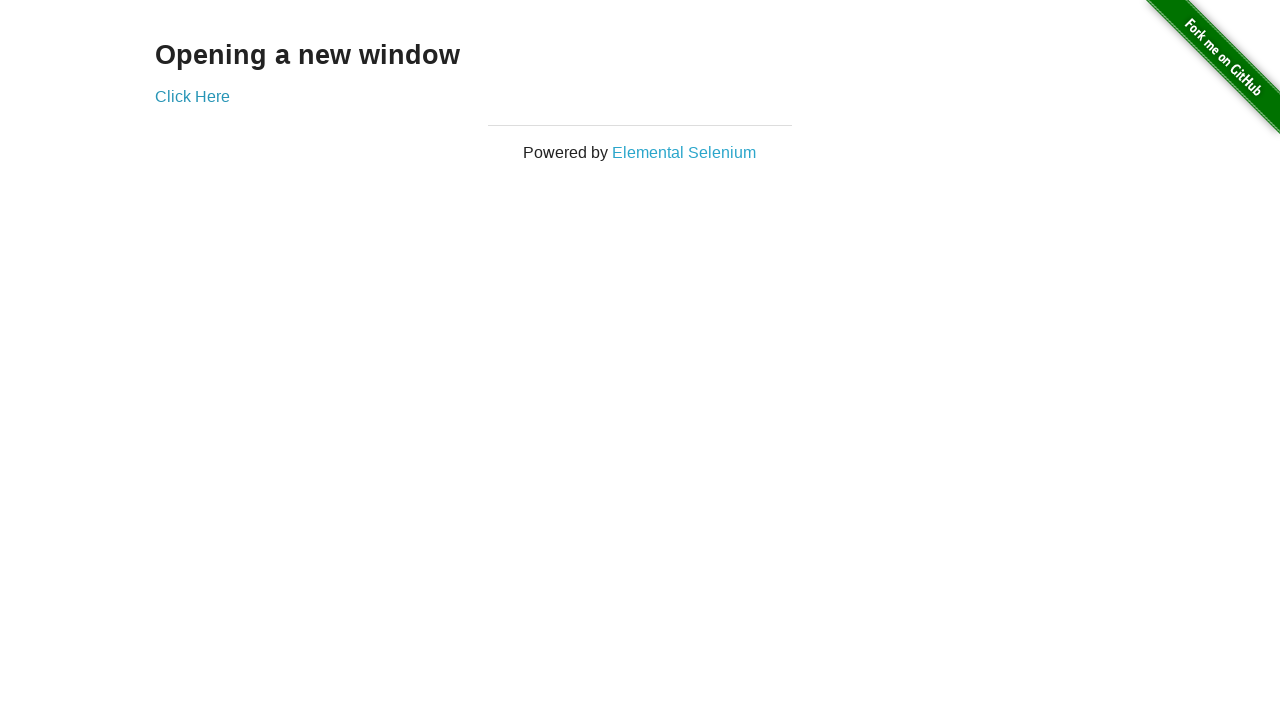

Brought a window to the front
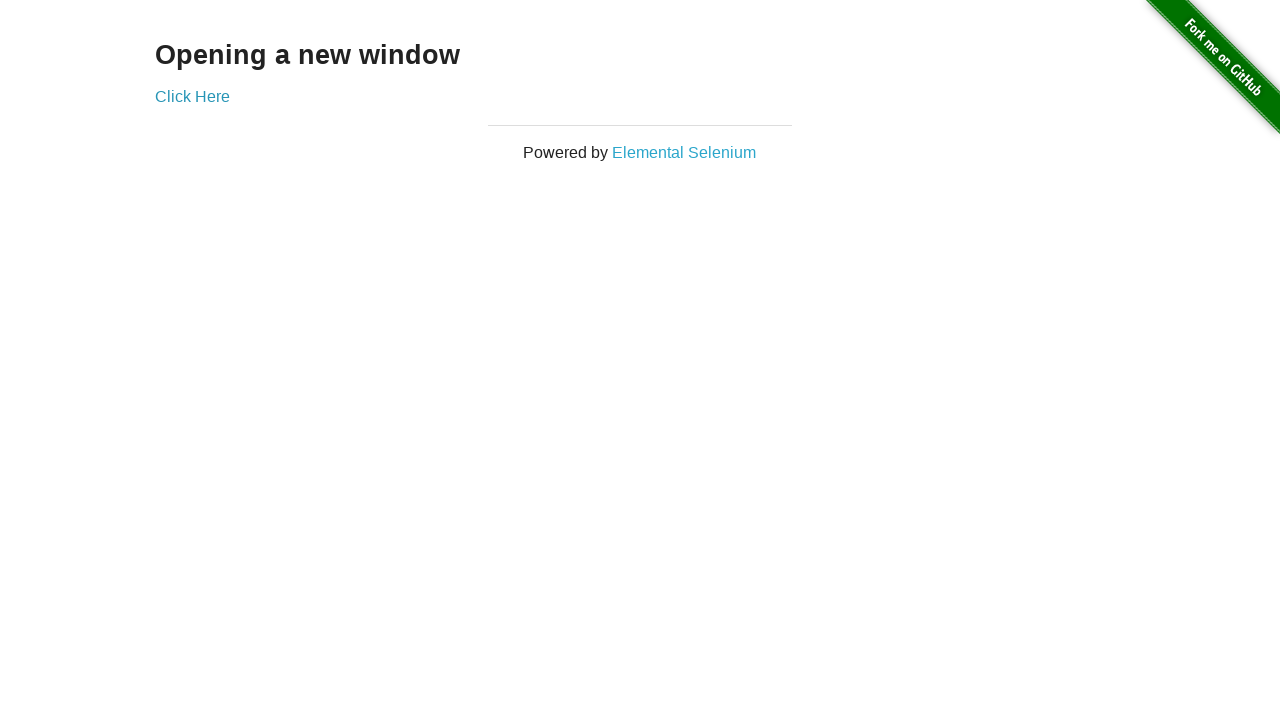

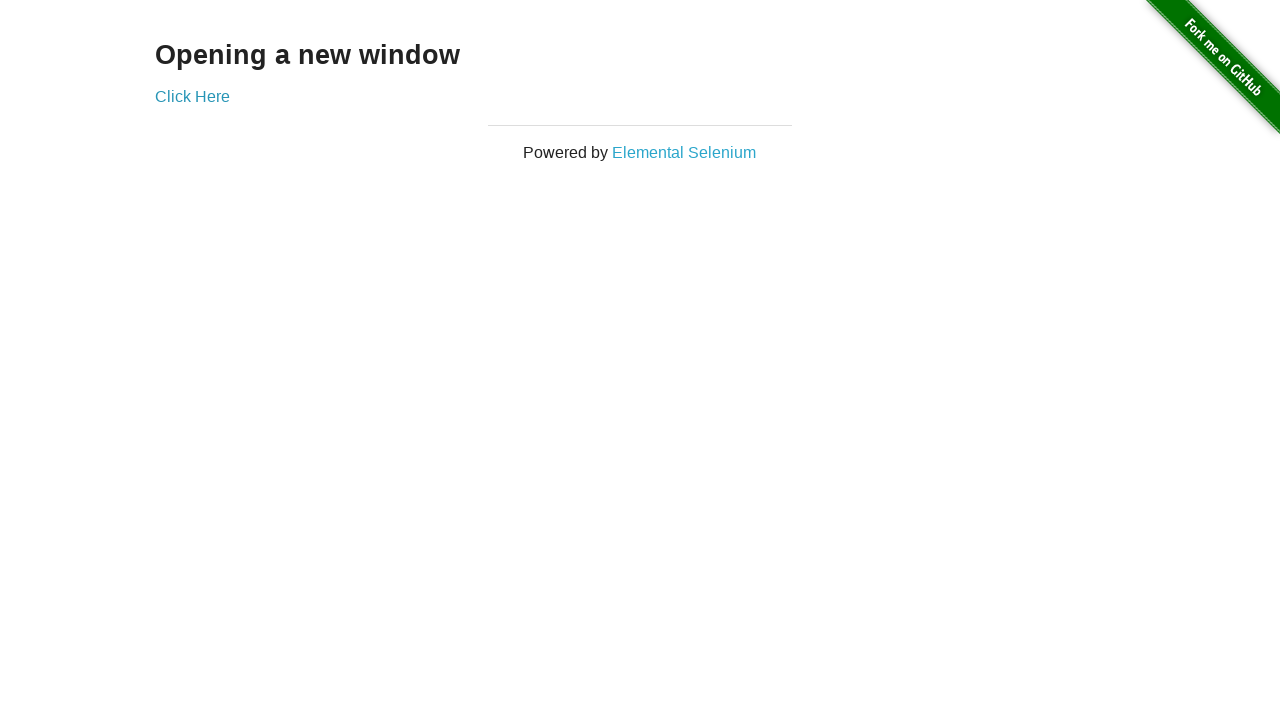